Tests radio button selection by clicking the second radio button option

Starting URL: https://rahulshettyacademy.com/AutomationPractice/

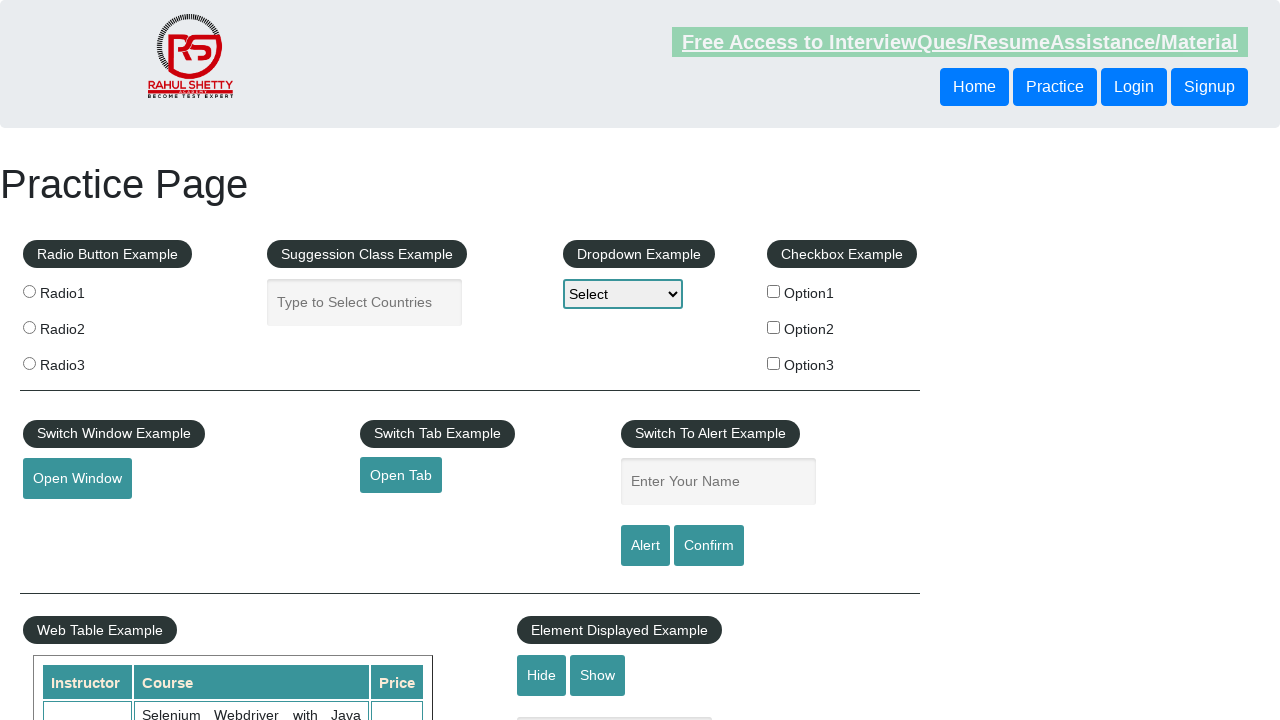

Navigated to Rahul Shetty Academy automation practice page
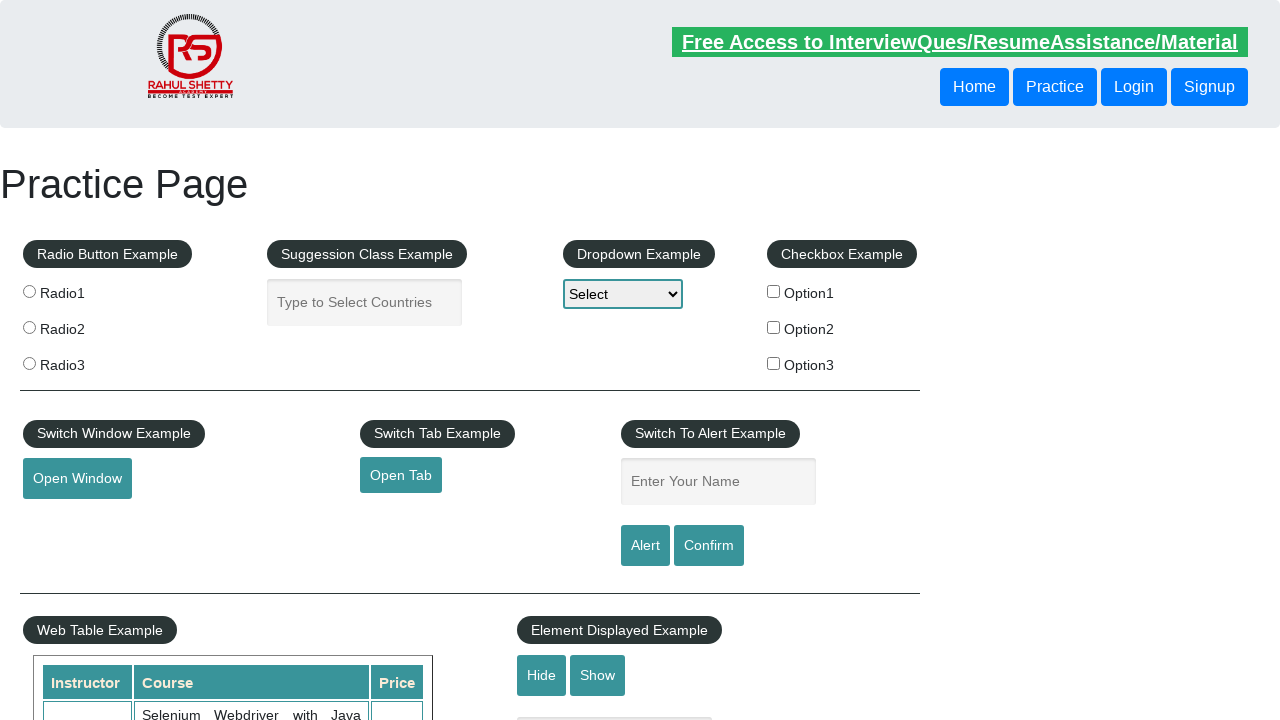

Clicked the second radio button option at (29, 327) on input[value='radio2']
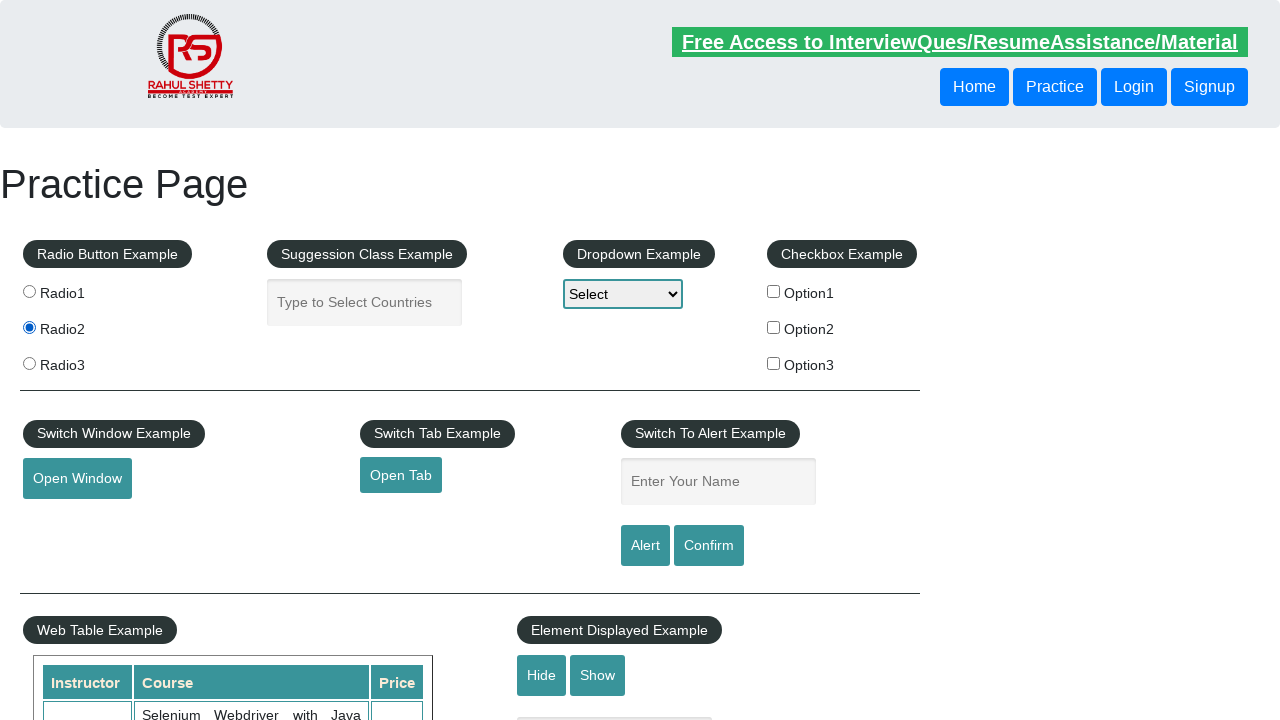

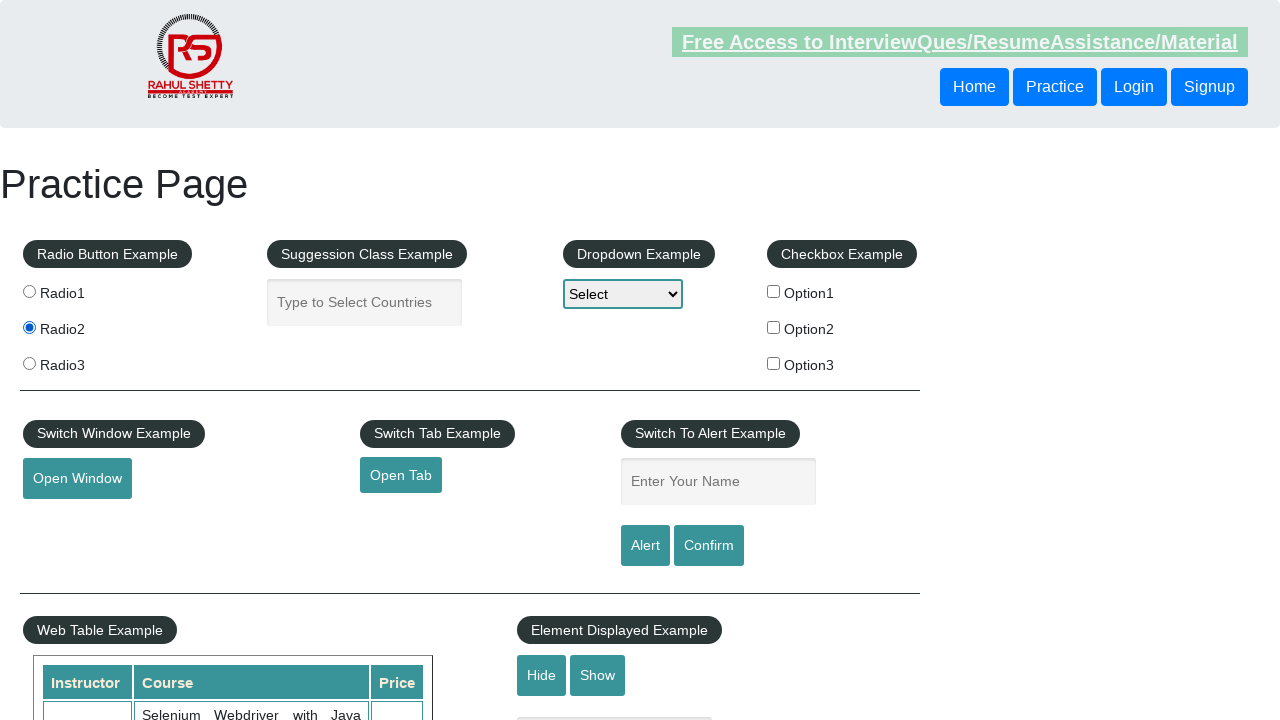